Opens the TrustedHousesitters website and verifies the URL contains the expected domain

Starting URL: https://www.trustedhousesitters.com/

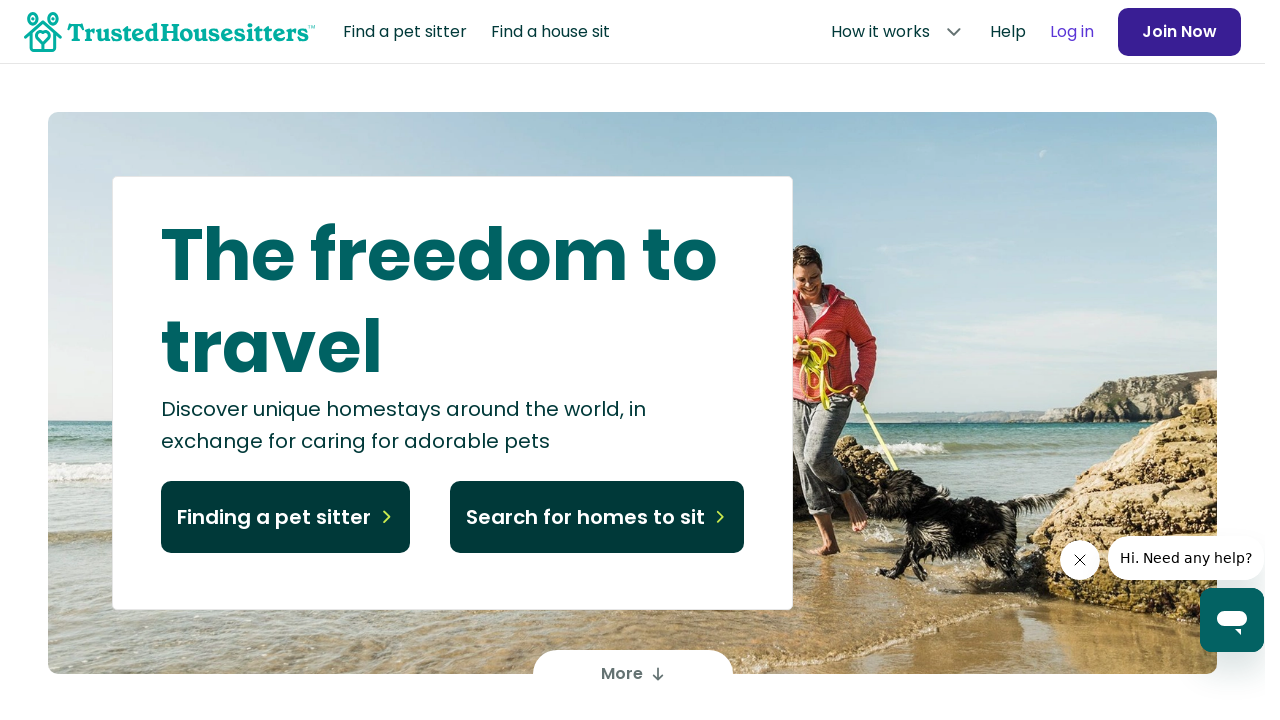

Navigated to TrustedHousesitters website
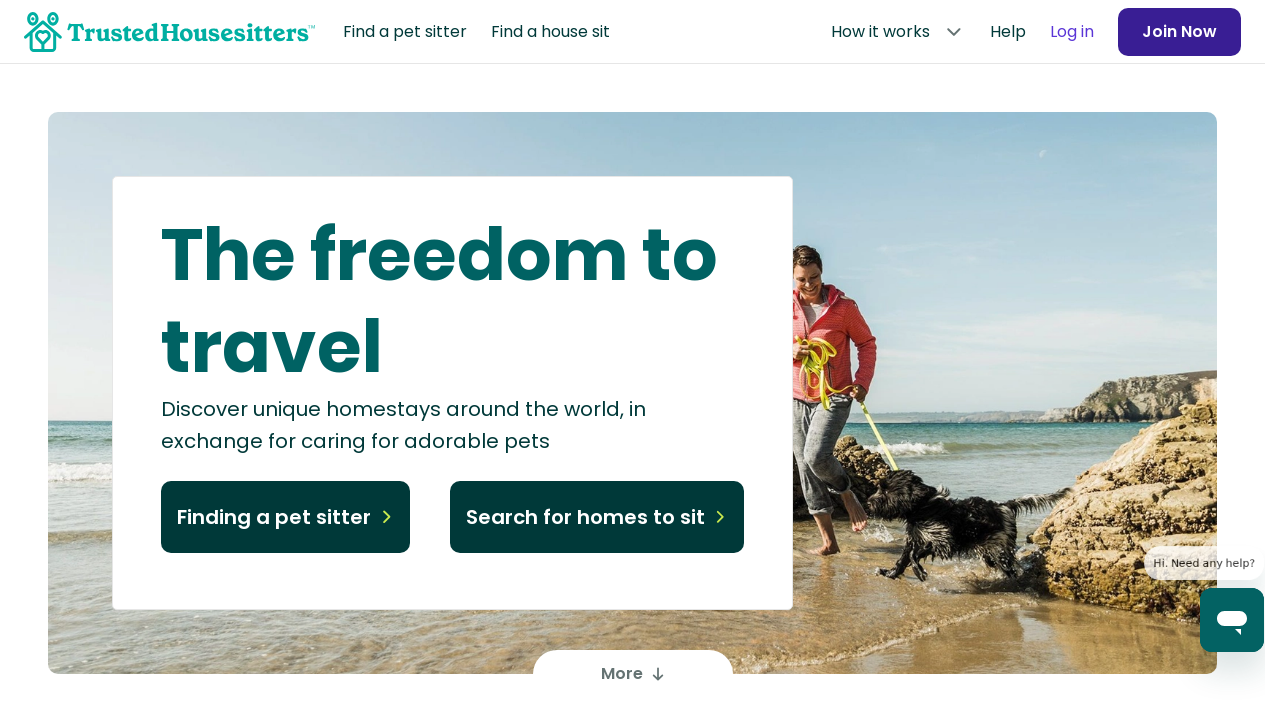

Verified URL contains 'trustedhousesitters' domain
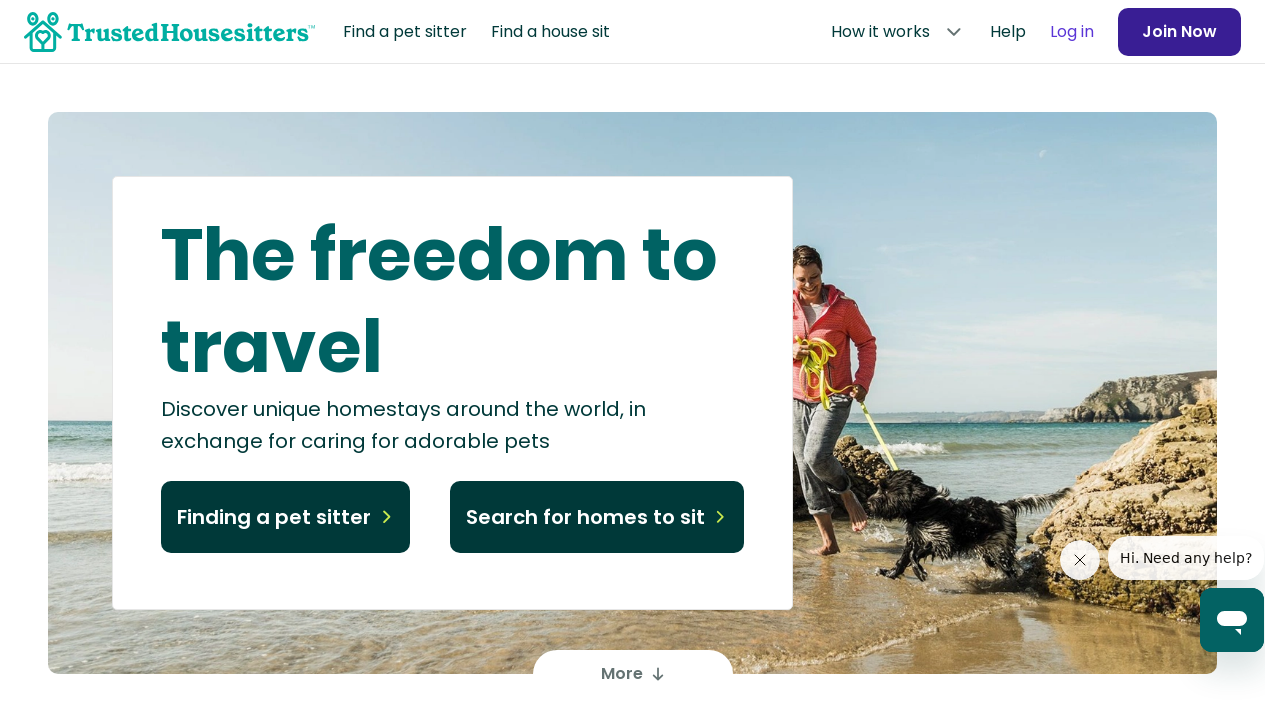

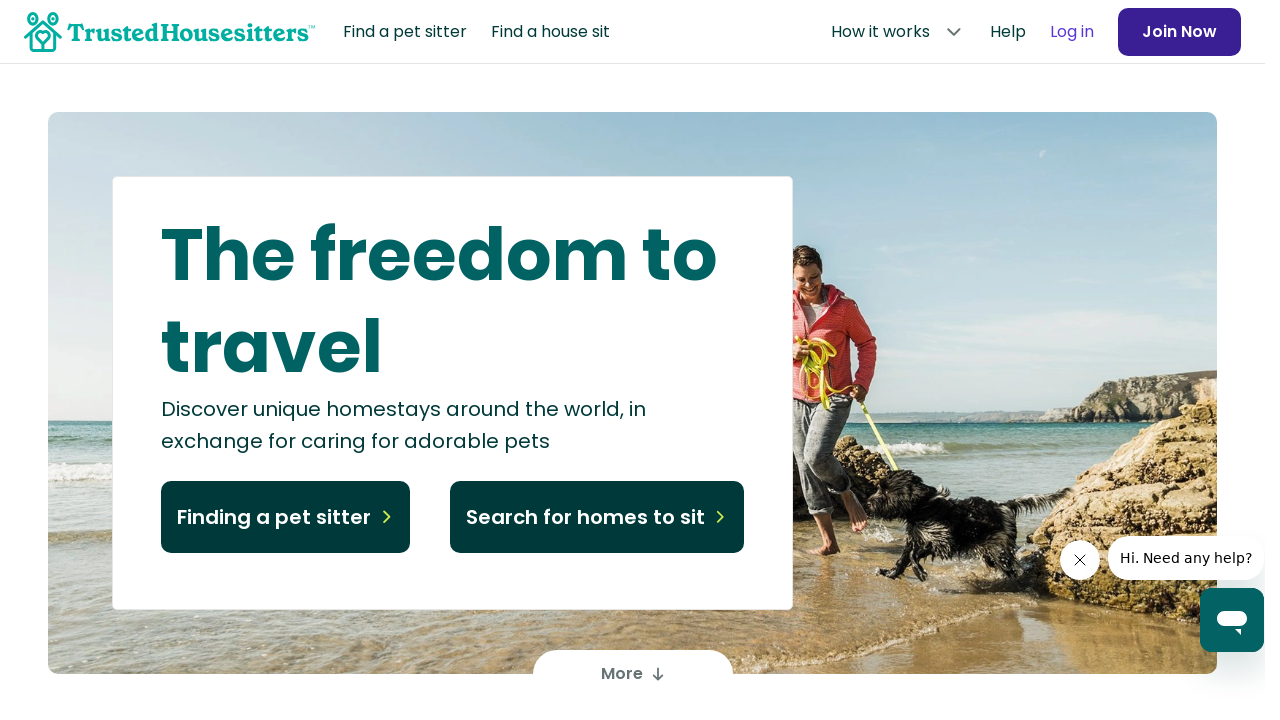